Tests a jQuery combo tree dropdown by clicking on it and selecting multiple choices from the dropdown menu

Starting URL: http://www.jqueryscript.net/demo/Drop-Down-Combo-Tree/

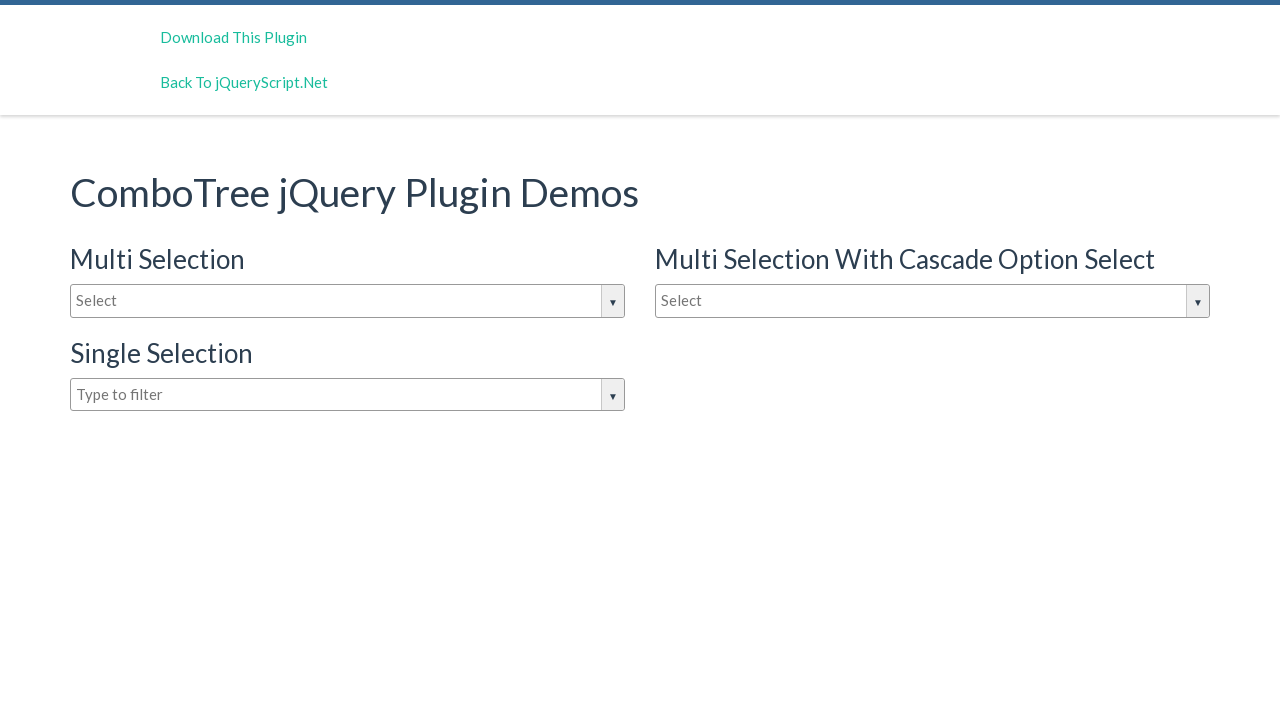

Clicked on combo tree input box to open dropdown at (348, 301) on #justAnInputBox
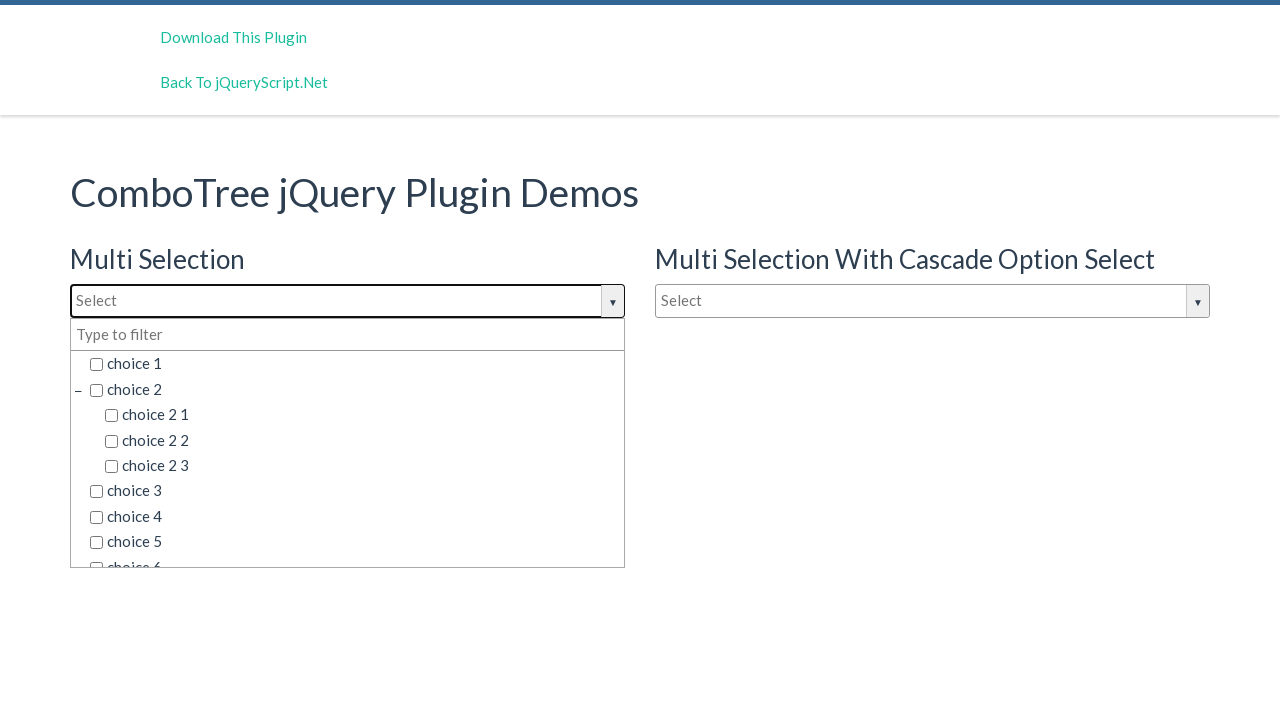

Dropdown items became visible
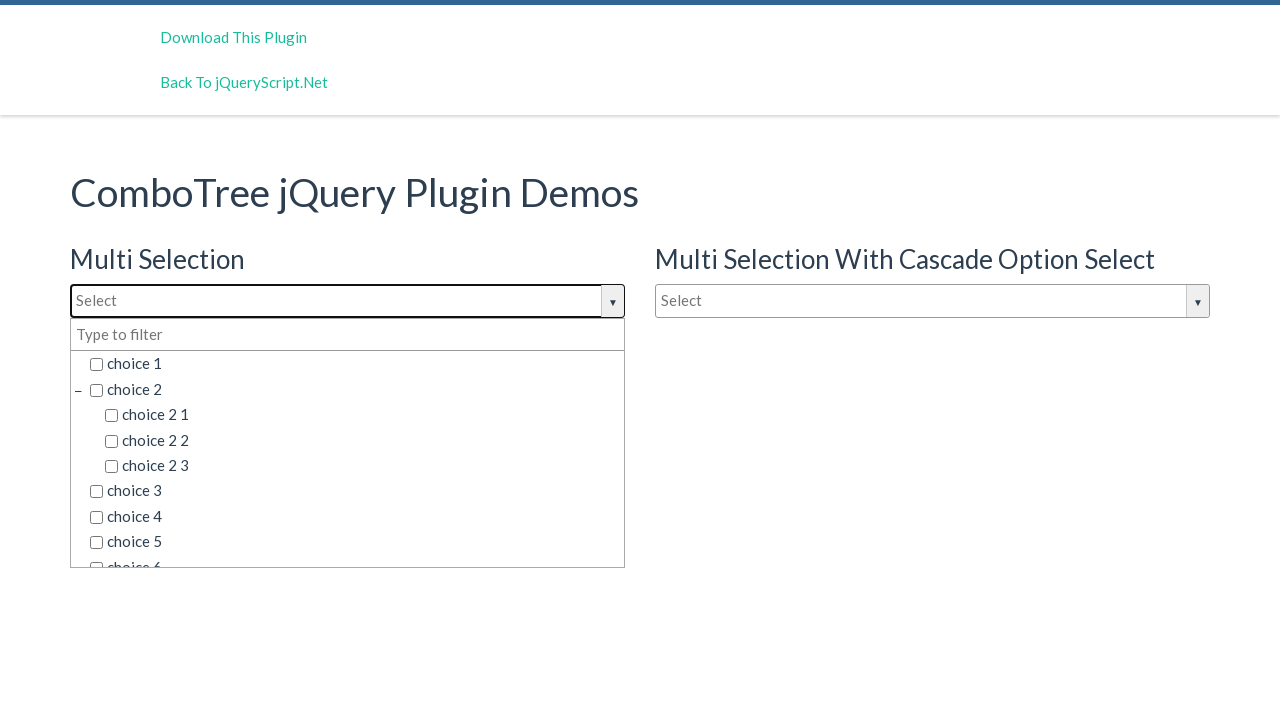

Retrieved all dropdown item elements
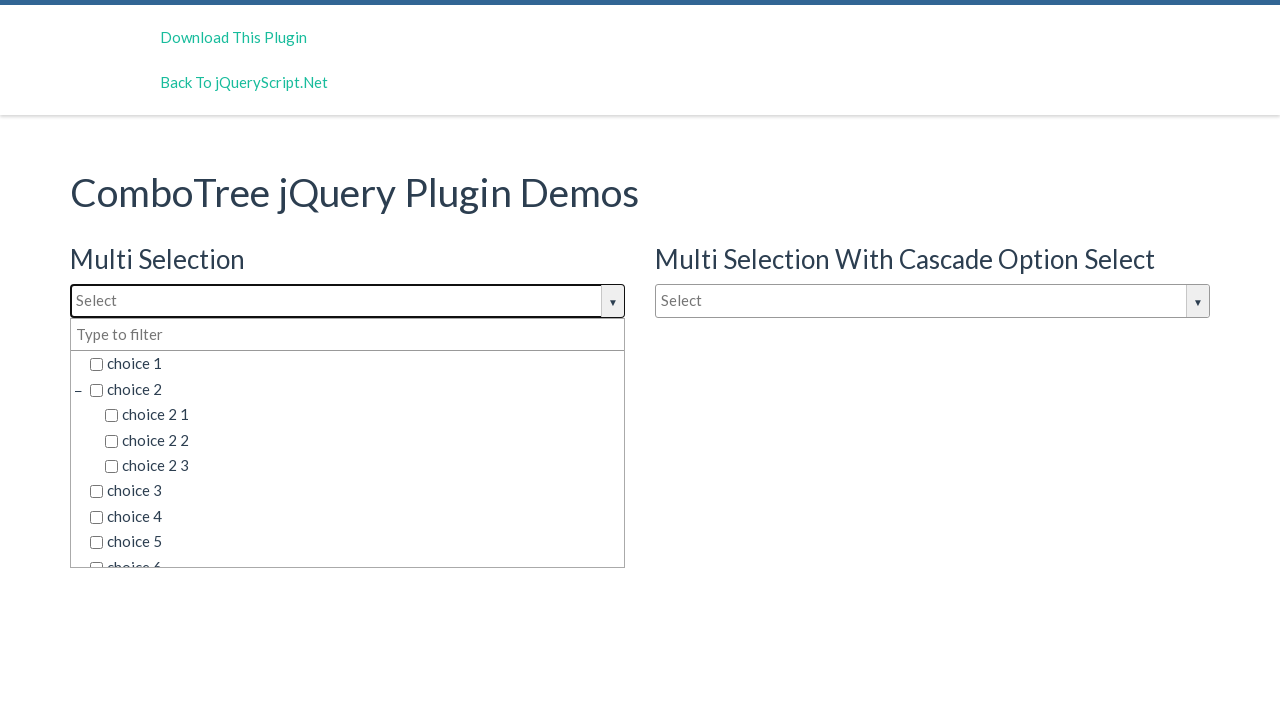

Selected choice 'choice 2' from dropdown at (355, 389) on span.comboTreeItemTitle >> nth=1
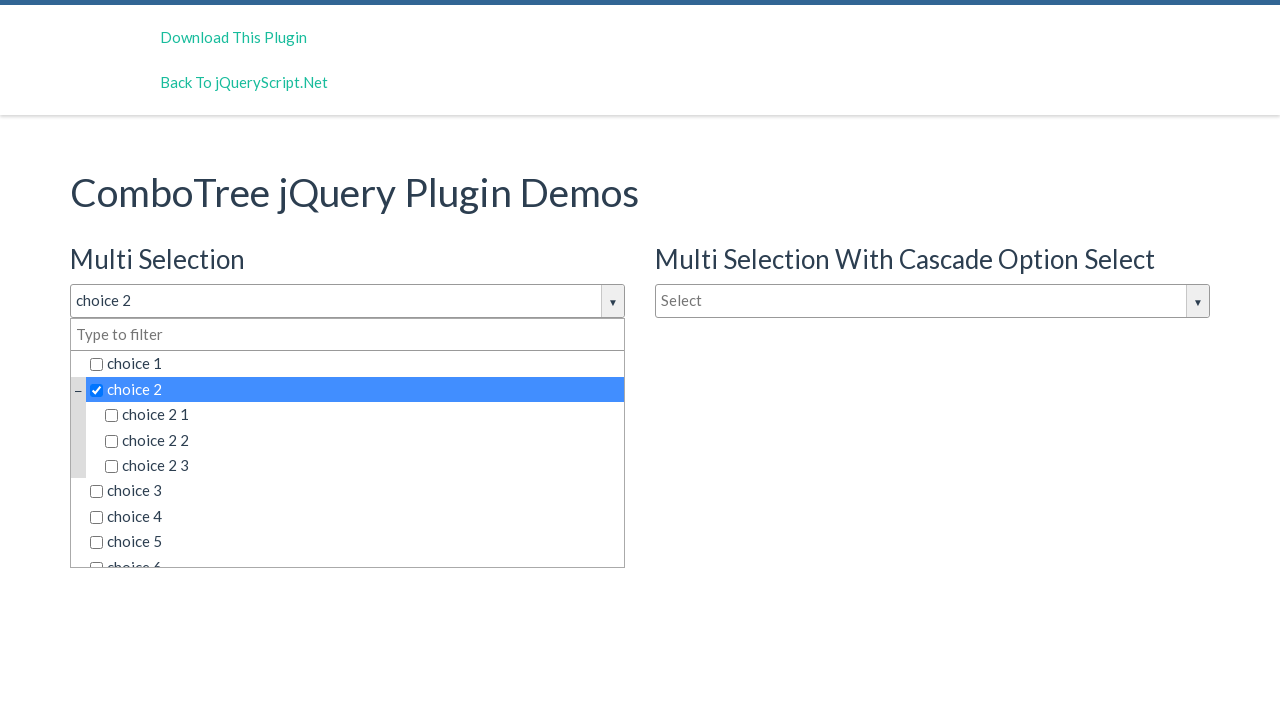

Selected choice 'choice 2 3' from dropdown at (362, 466) on span.comboTreeItemTitle >> nth=4
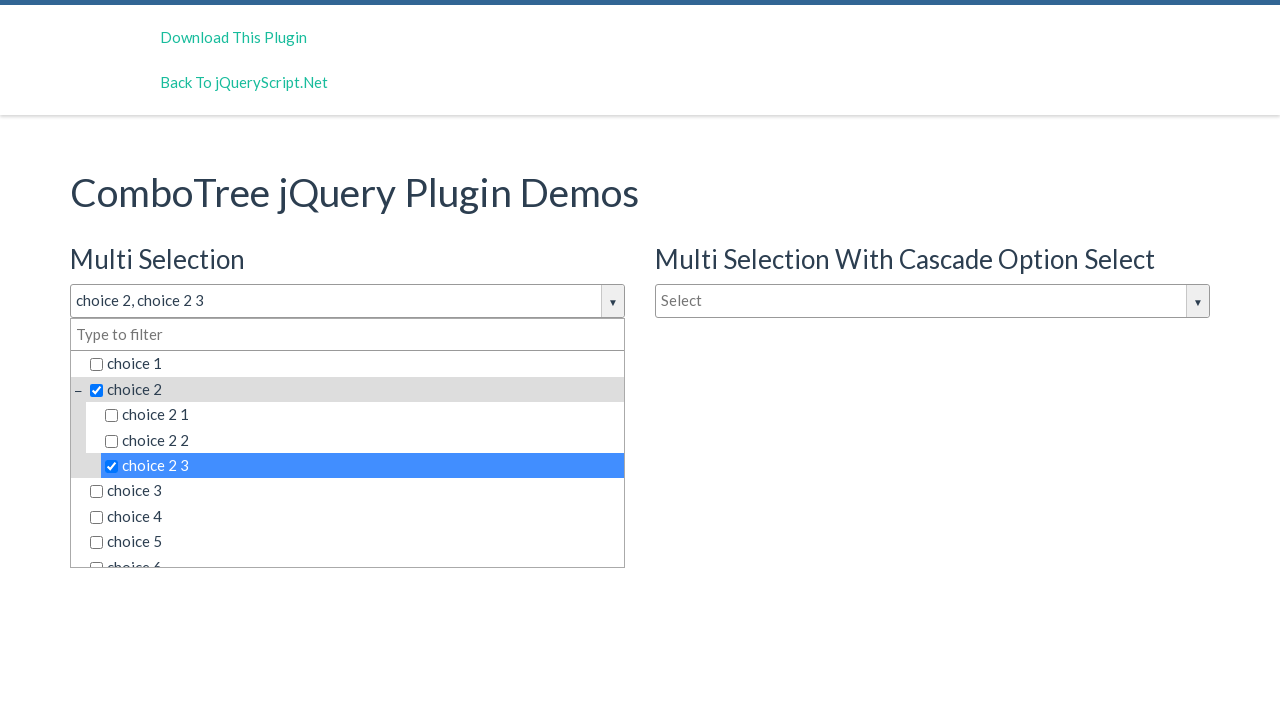

Selected choice 'choice 6' from dropdown at (355, 554) on span.comboTreeItemTitle >> nth=8
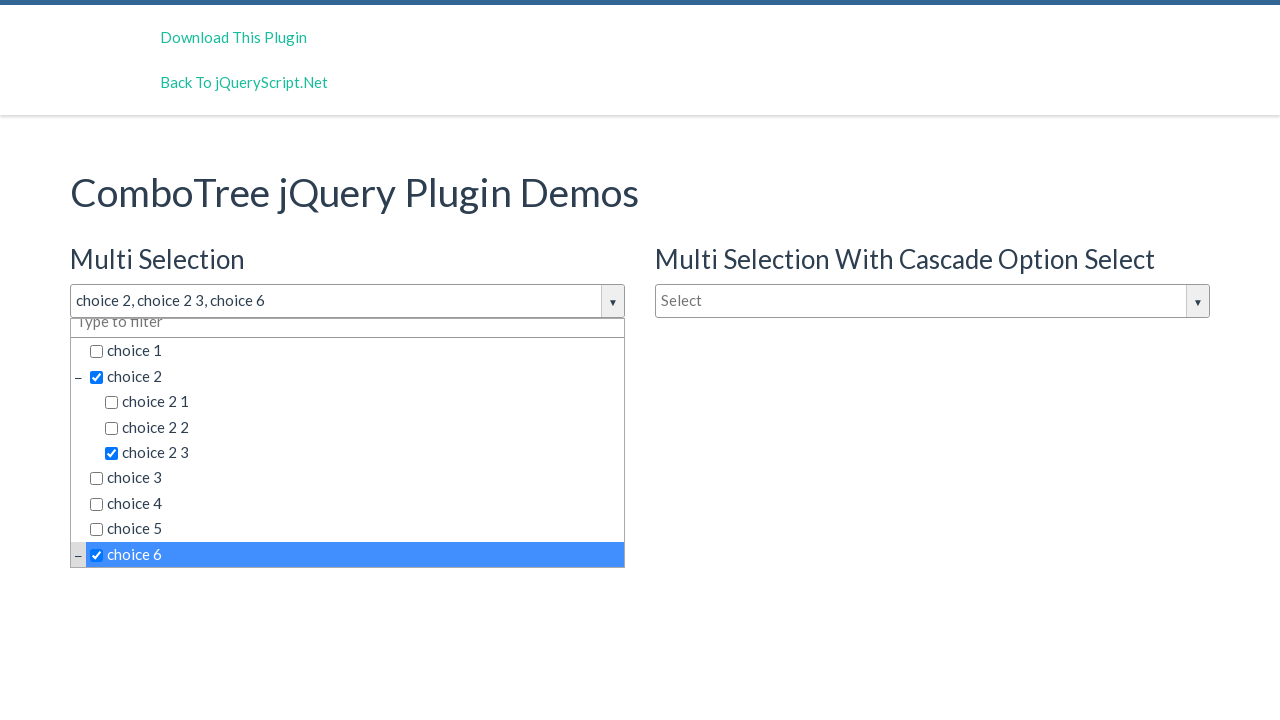

Selected choice 'choice 6 2 1' from dropdown at (370, 478) on span.comboTreeItemTitle >> nth=11
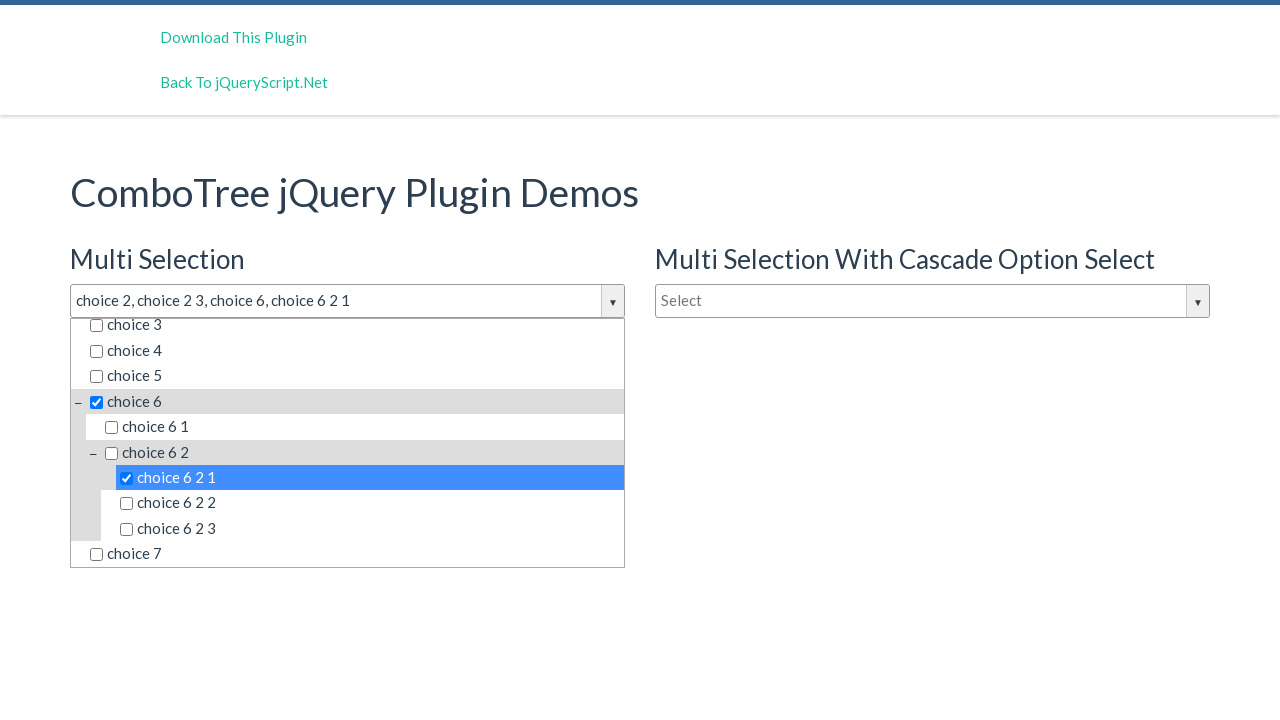

Selected choice 'choice 6 2' from dropdown at (362, 452) on span.comboTreeItemTitle >> nth=10
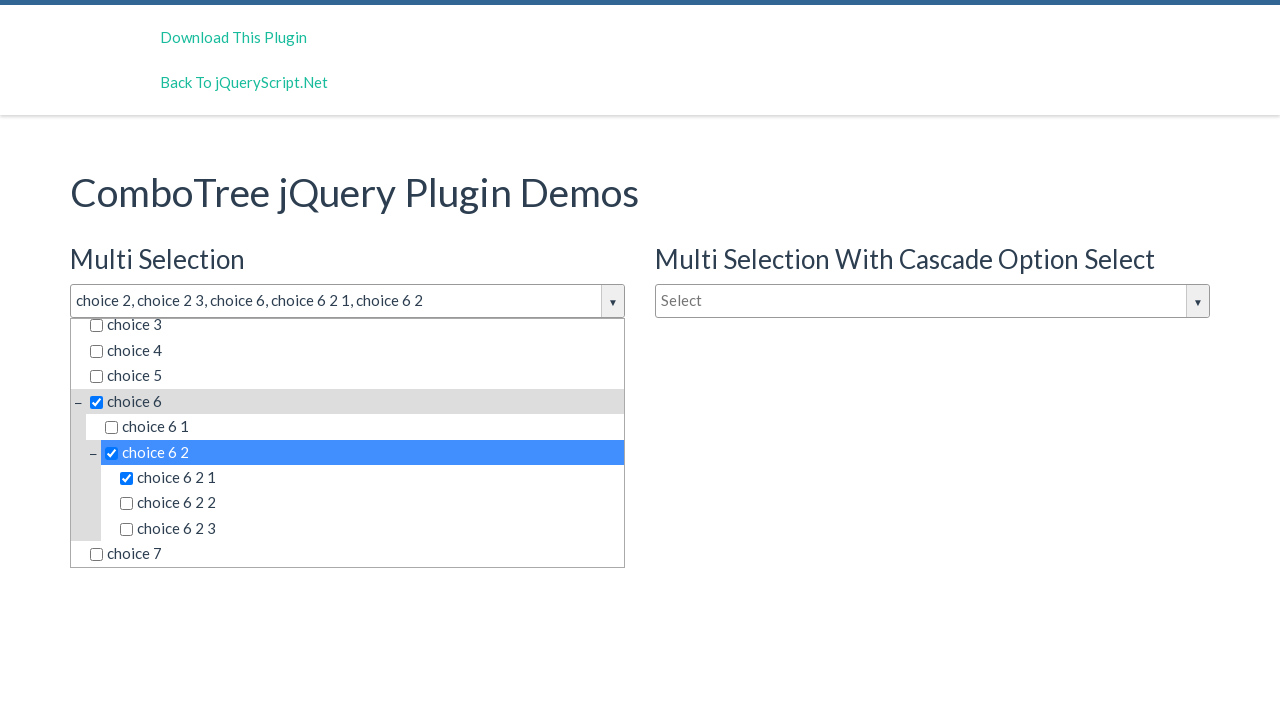

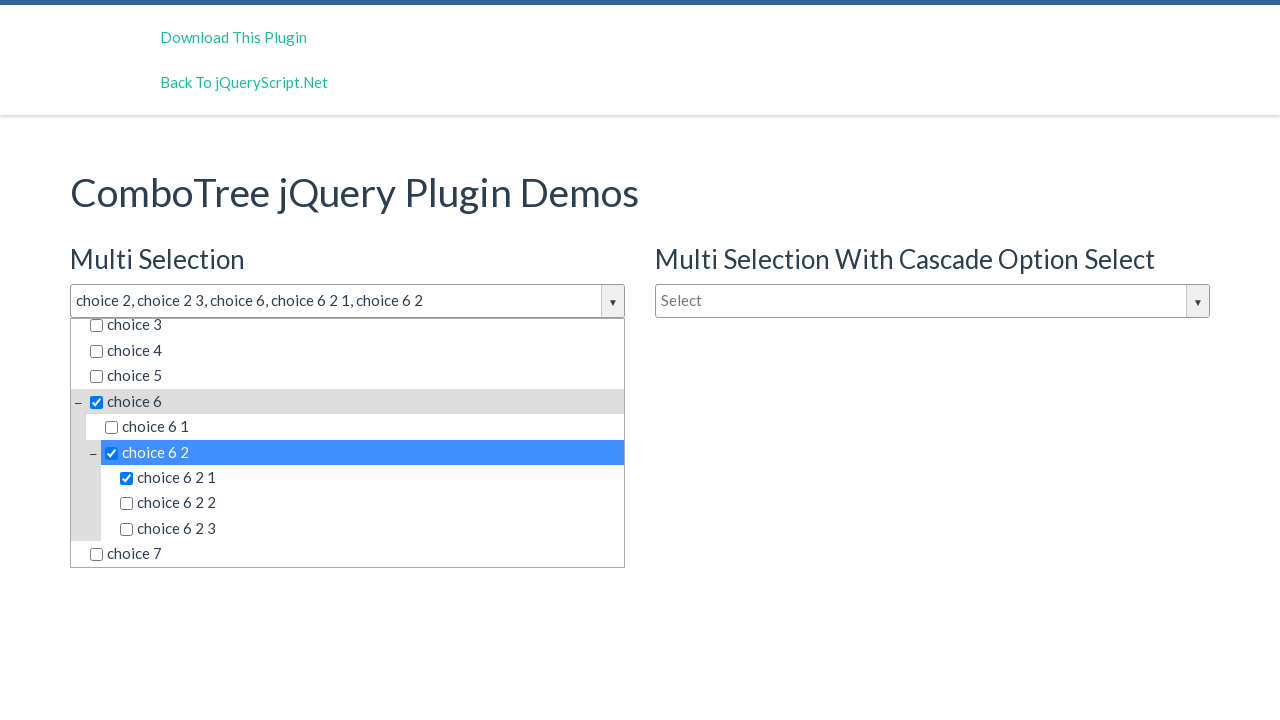